Tests navigation by clicking a link with a dynamically calculated text value (based on pi^e*10000), then fills out a form with first name, last name, city, and country fields and submits it.

Starting URL: http://suninjuly.github.io/find_link_text

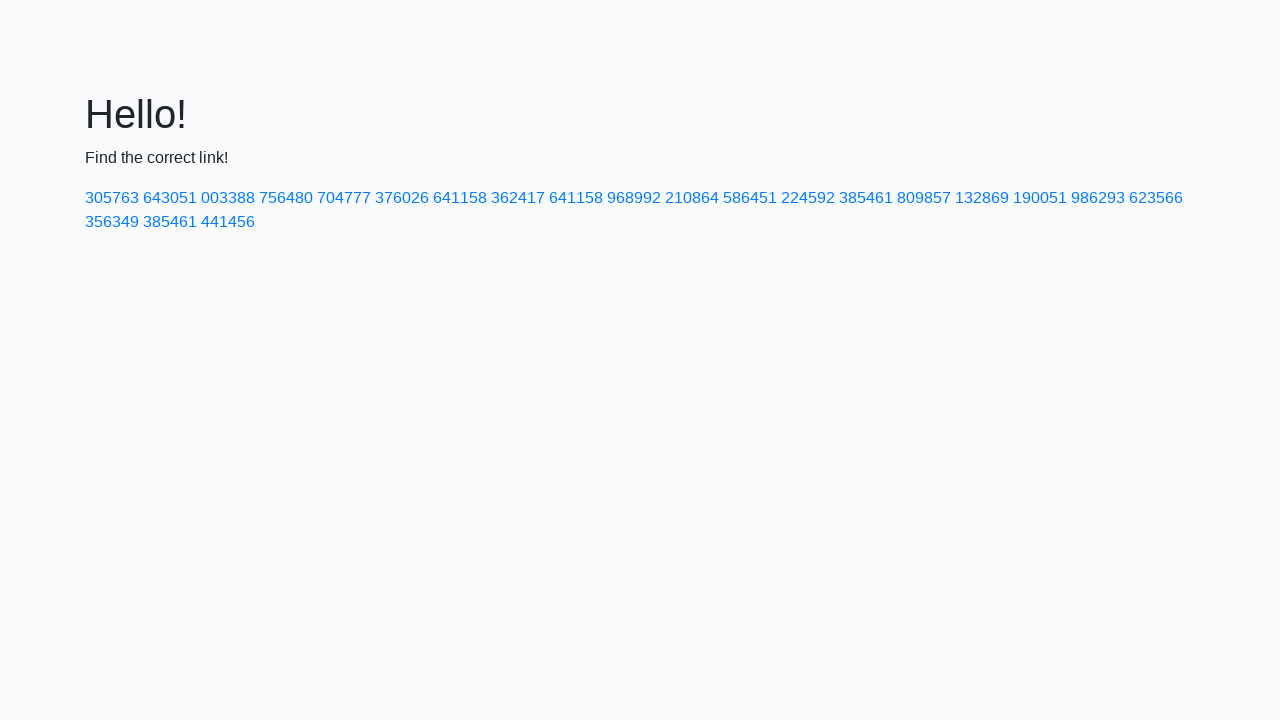

Clicked link with dynamically calculated text value: 224592 at (808, 198) on a:text-is('224592')
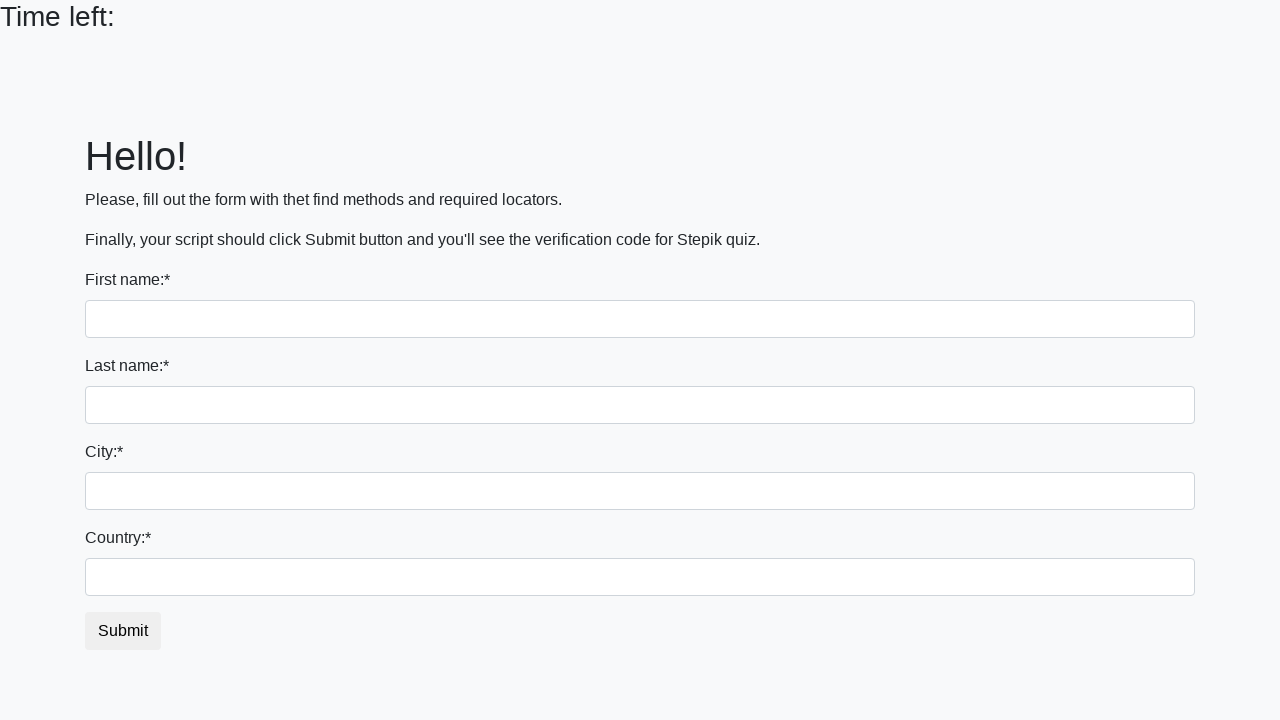

Filled in first name field with 'Ivan' on input
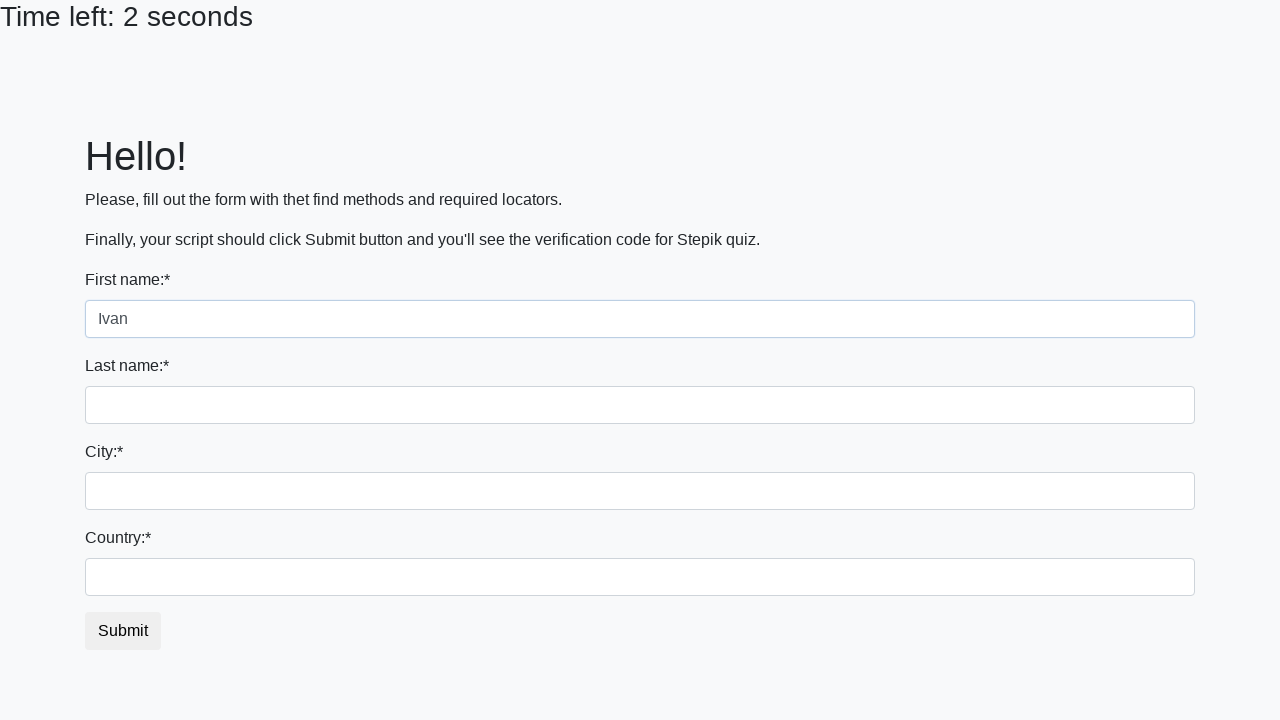

Filled in last name field with 'Petrov' on input[name='last_name']
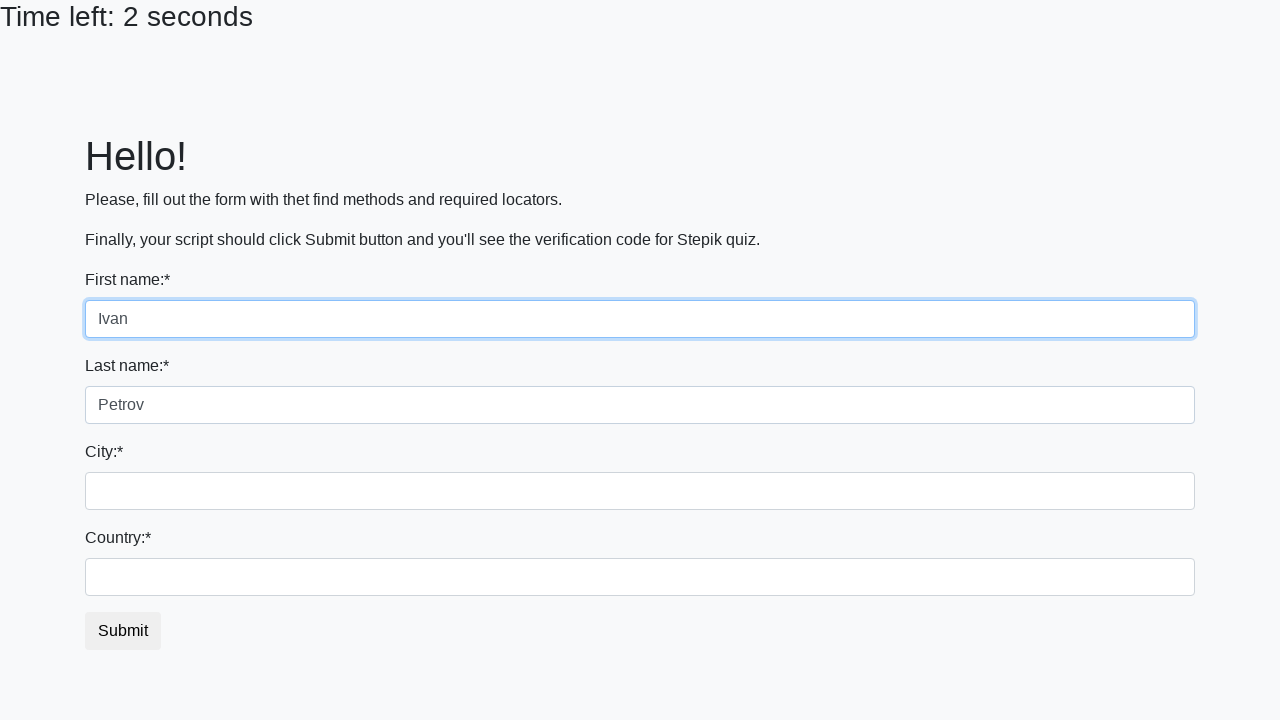

Filled in city field with 'Smolensk' on .city
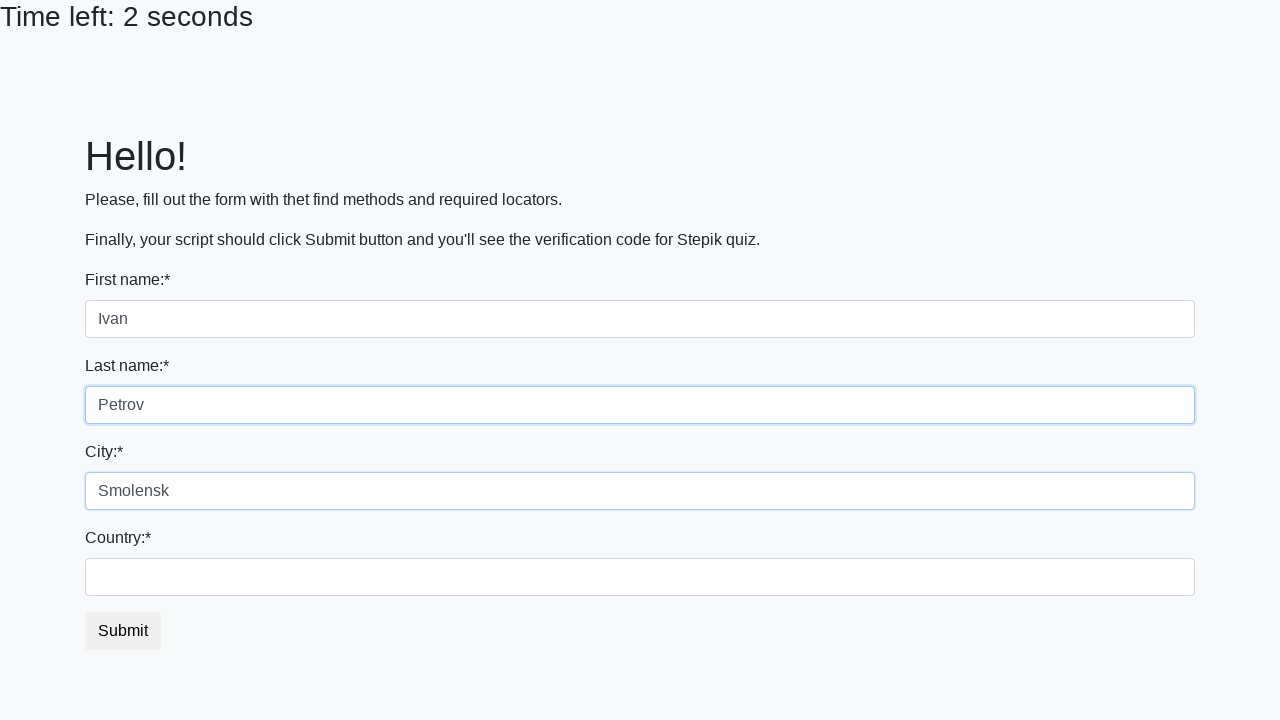

Filled in country field with 'Russia' on #country
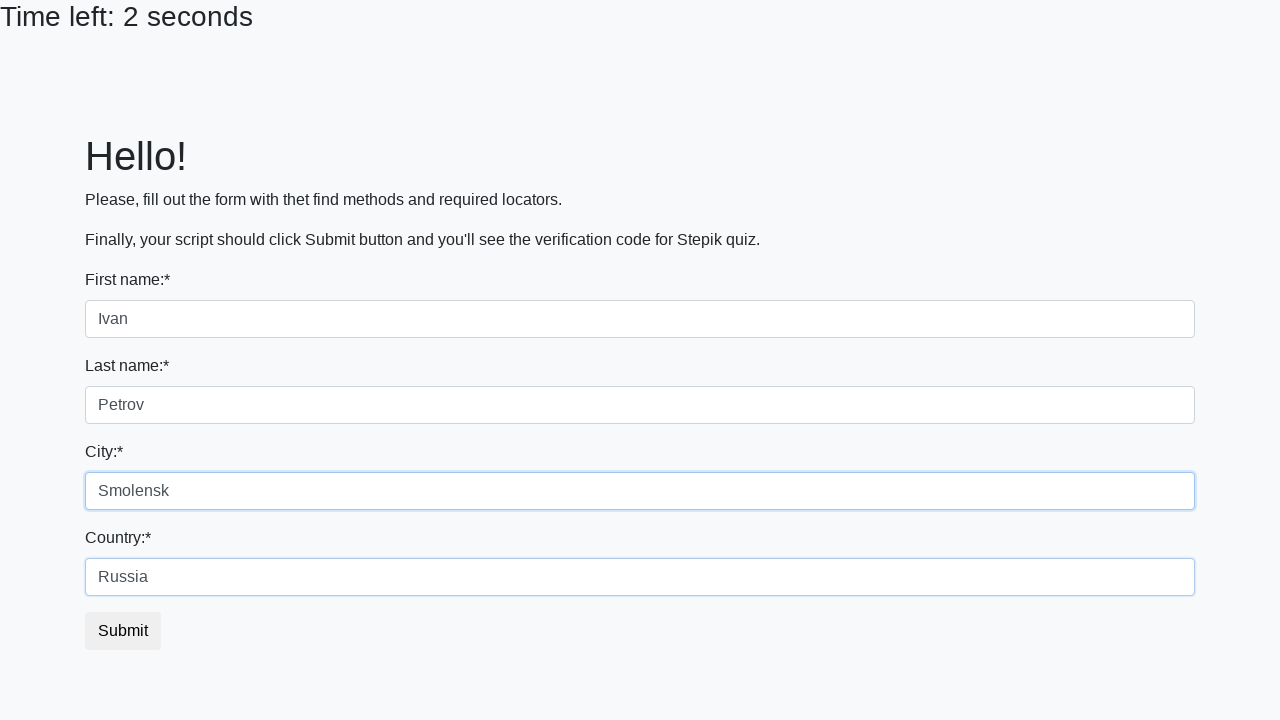

Clicked submit button to submit form at (123, 631) on button.btn
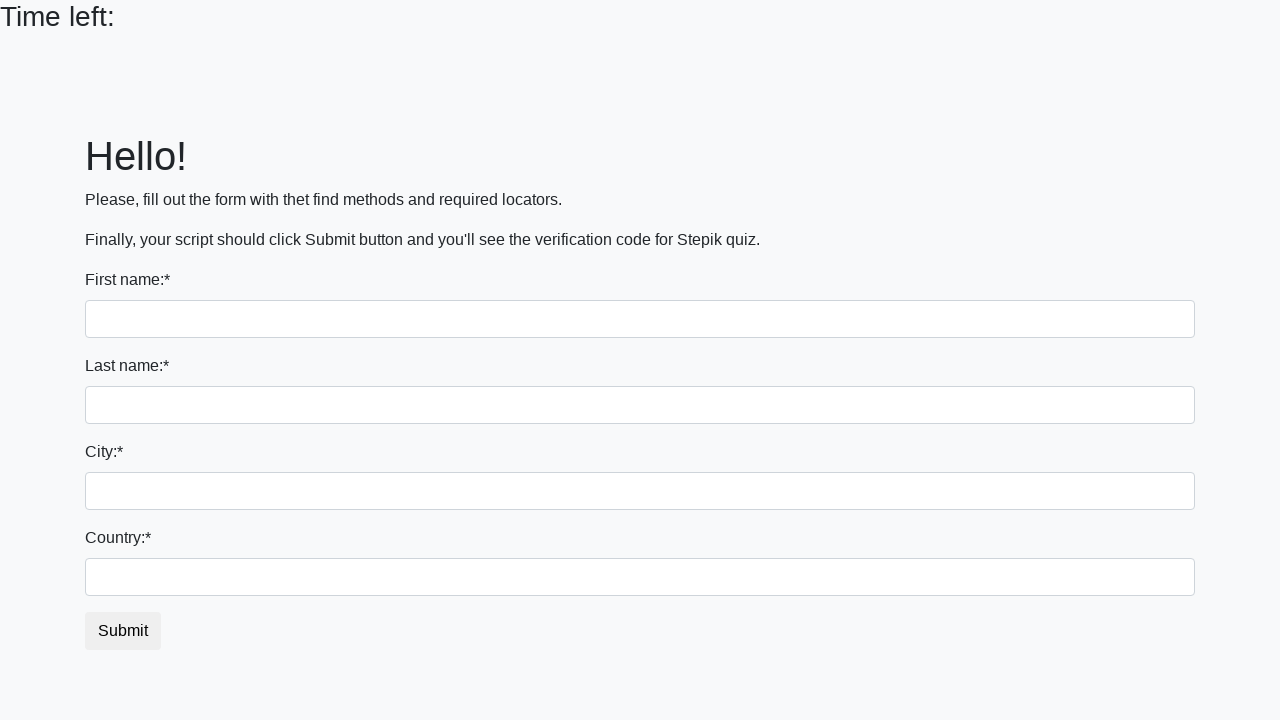

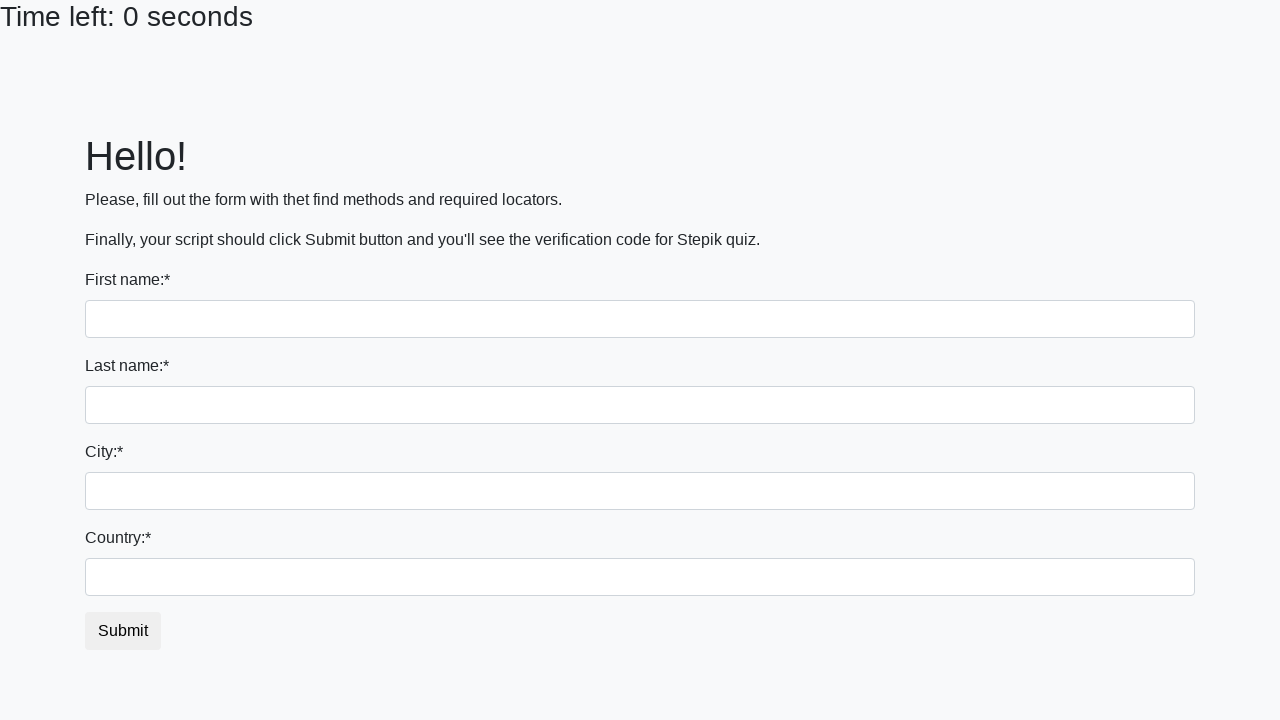